Tests drag and drop functionality on the jQuery UI droppable demo page by dragging an element and dropping it onto a target area within an iframe.

Starting URL: https://jqueryui.com/droppable/

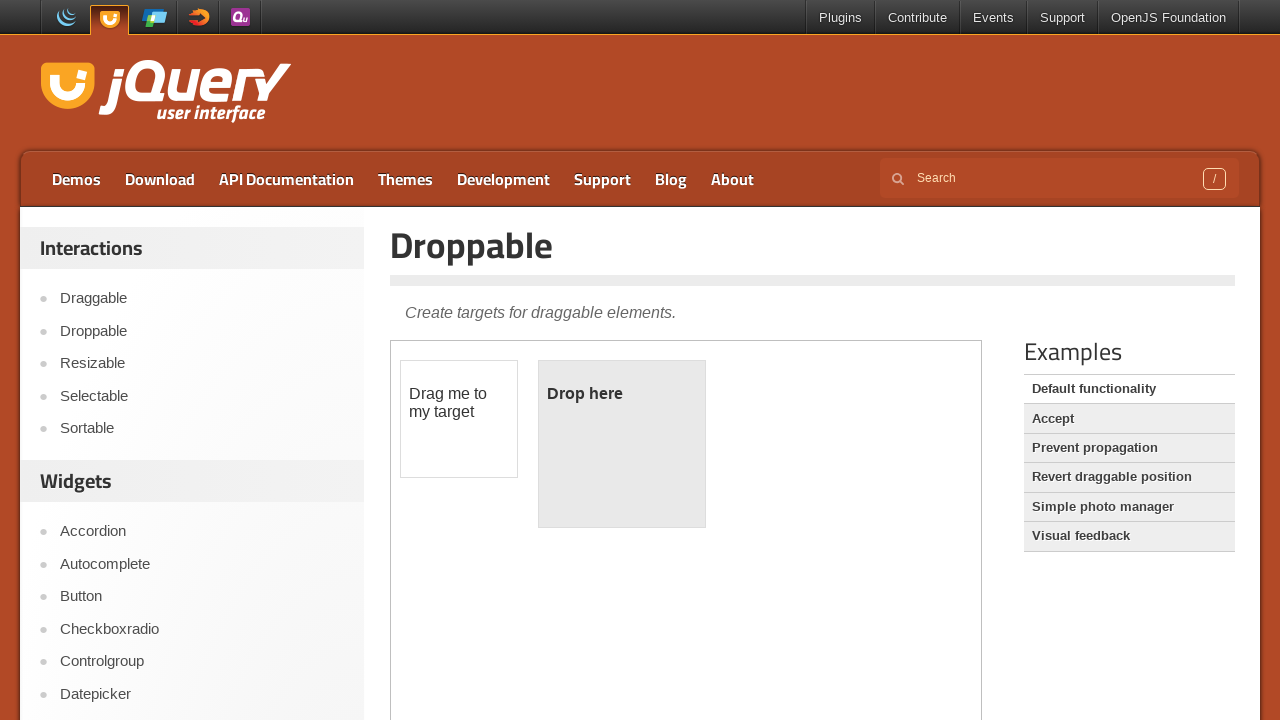

Navigated to jQuery UI droppable demo page
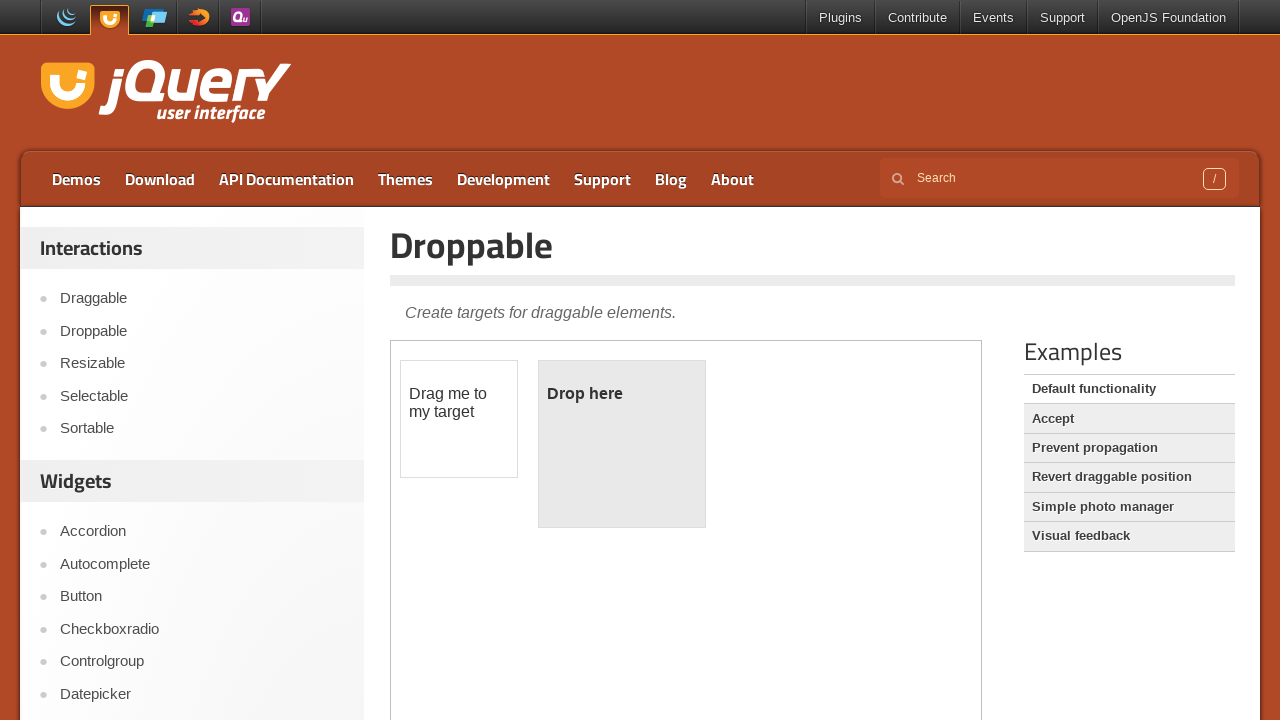

Located the demo iframe
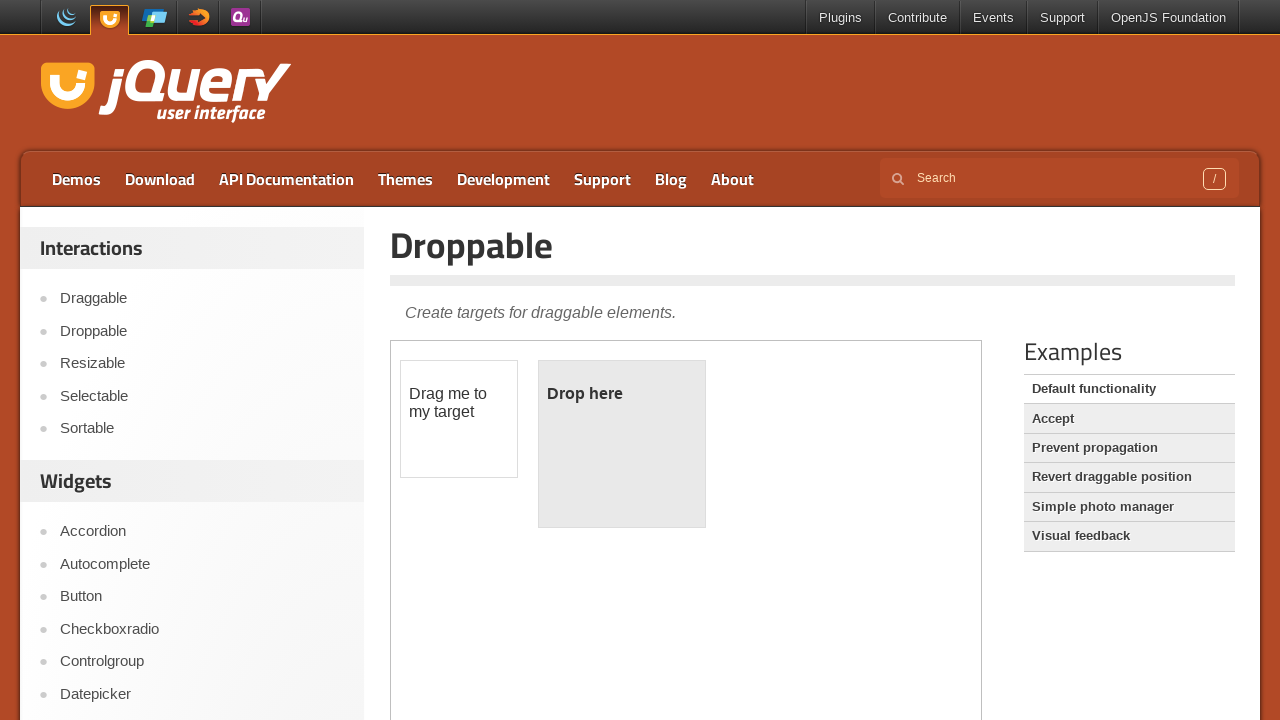

Dragged draggable element onto droppable target area at (622, 444)
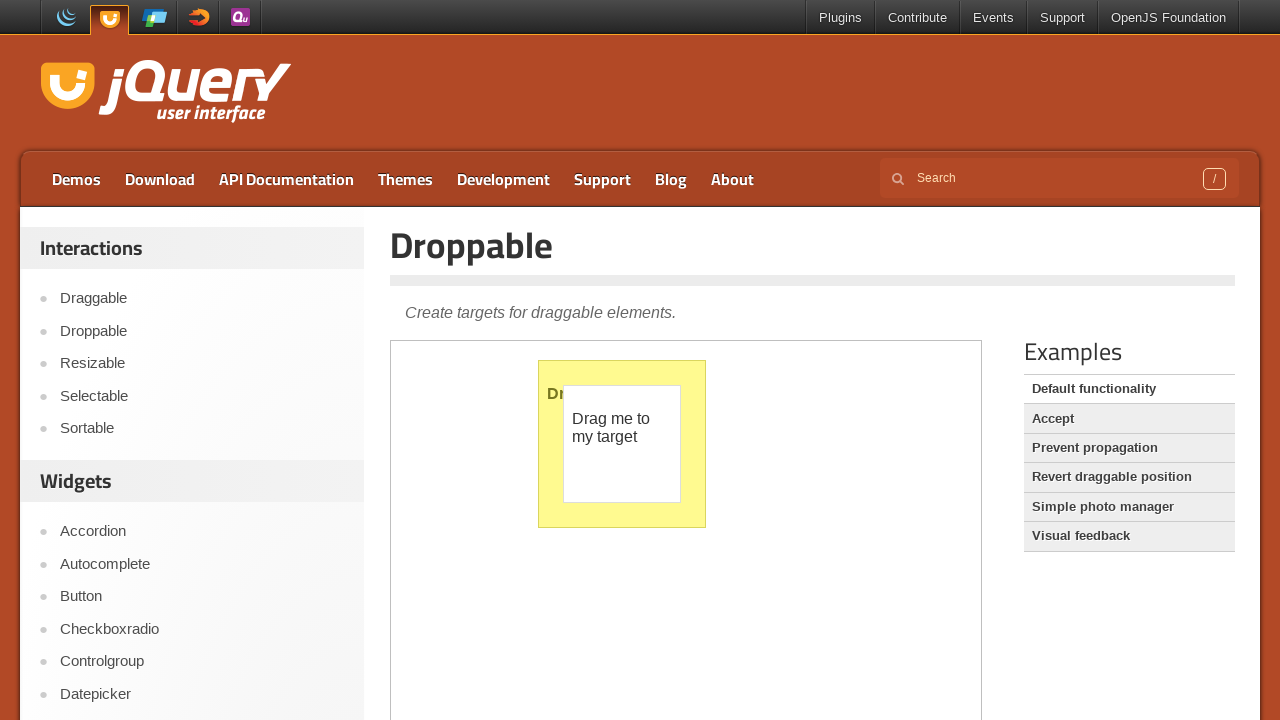

Verified droppable element is still present after drop operation
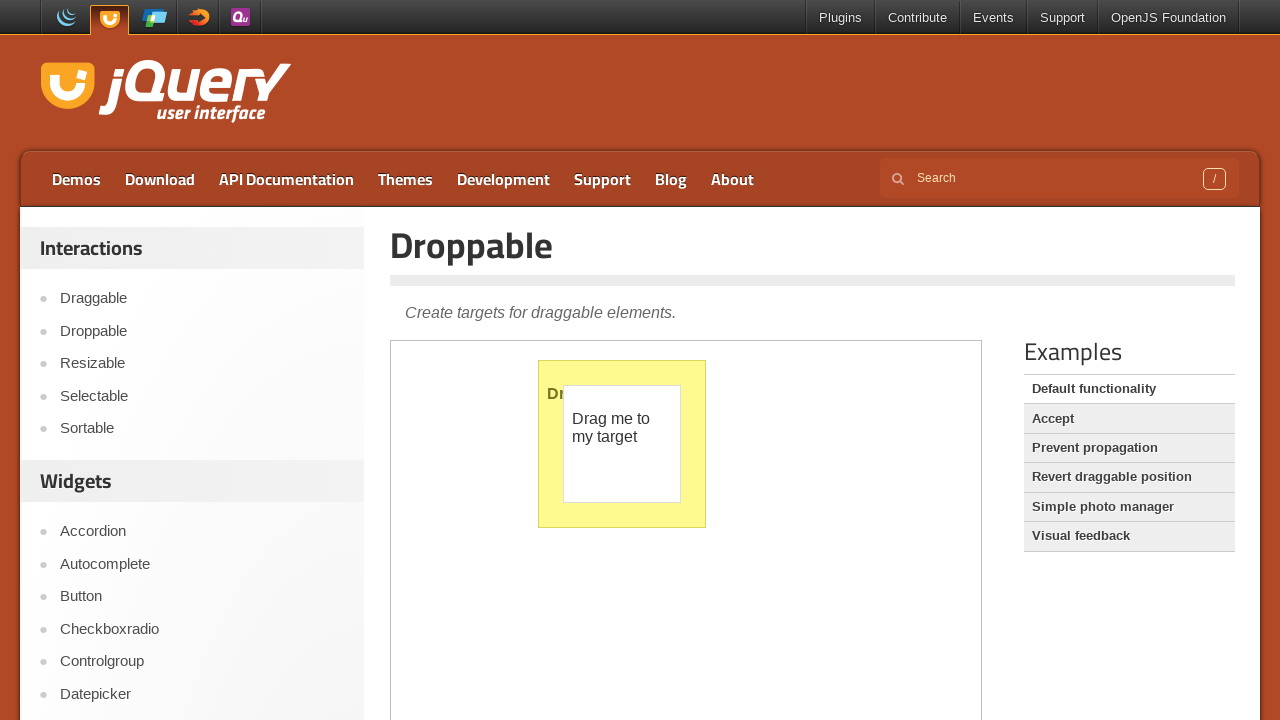

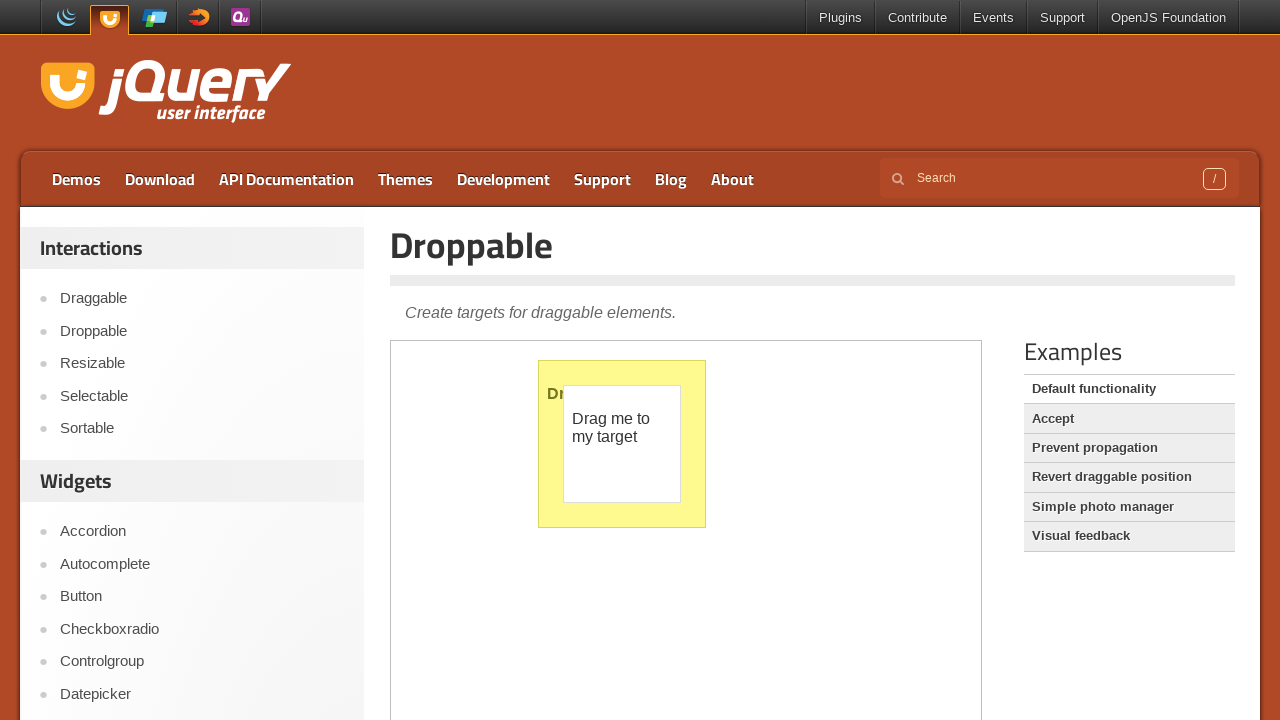